Navigates to the OpenTaps ERP main control page and maximizes the browser window.

Starting URL: http://leaftaps.com/opentaps/control/main

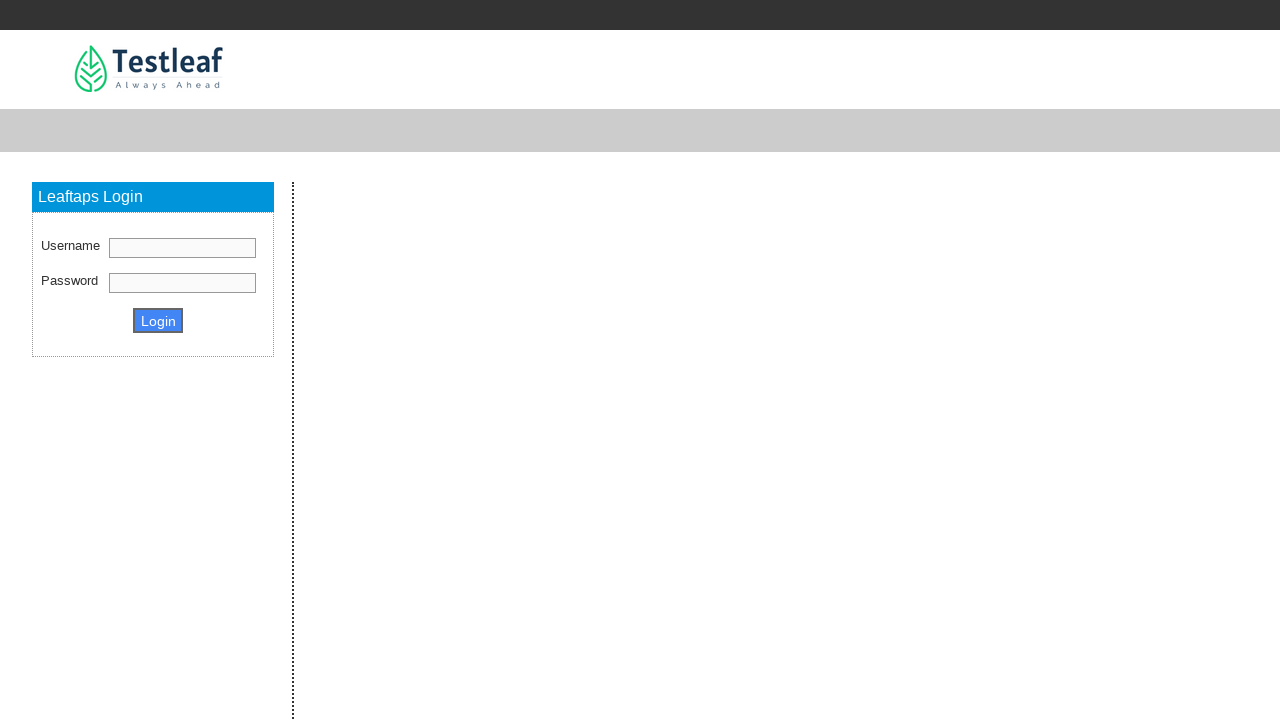

Navigated to OpenTaps ERP main control page
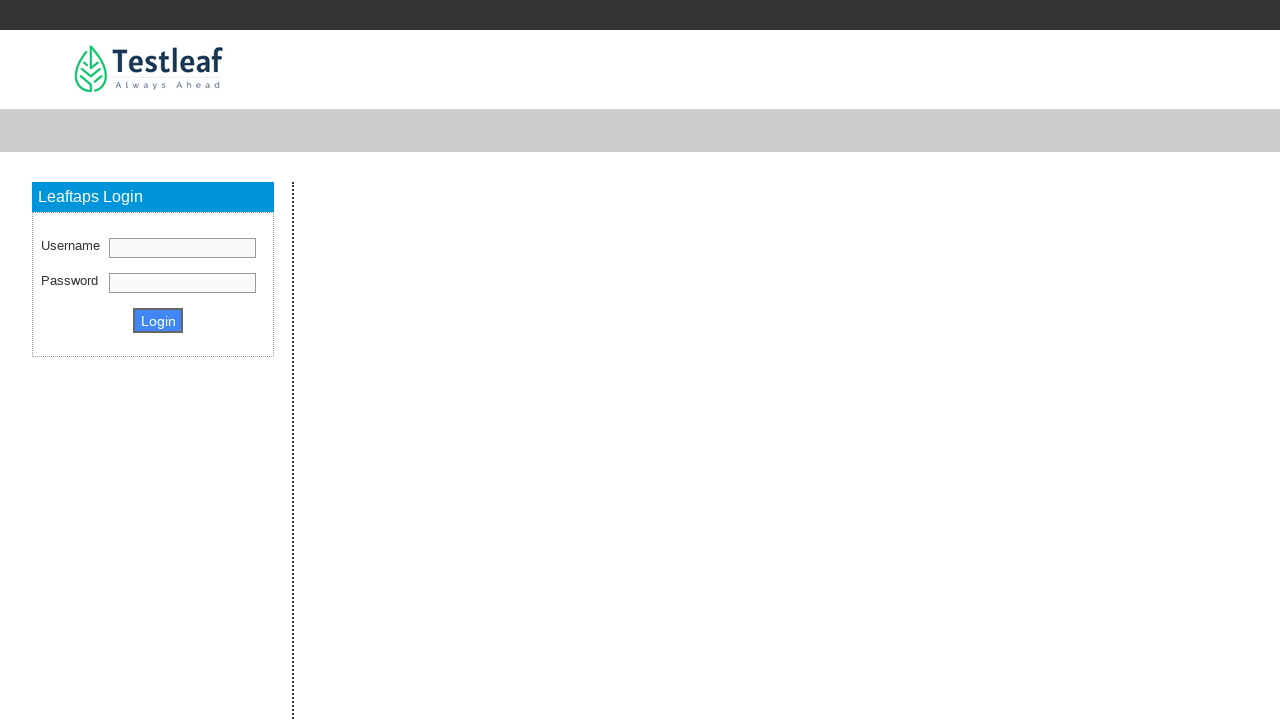

Maximized browser window to 1920x1080
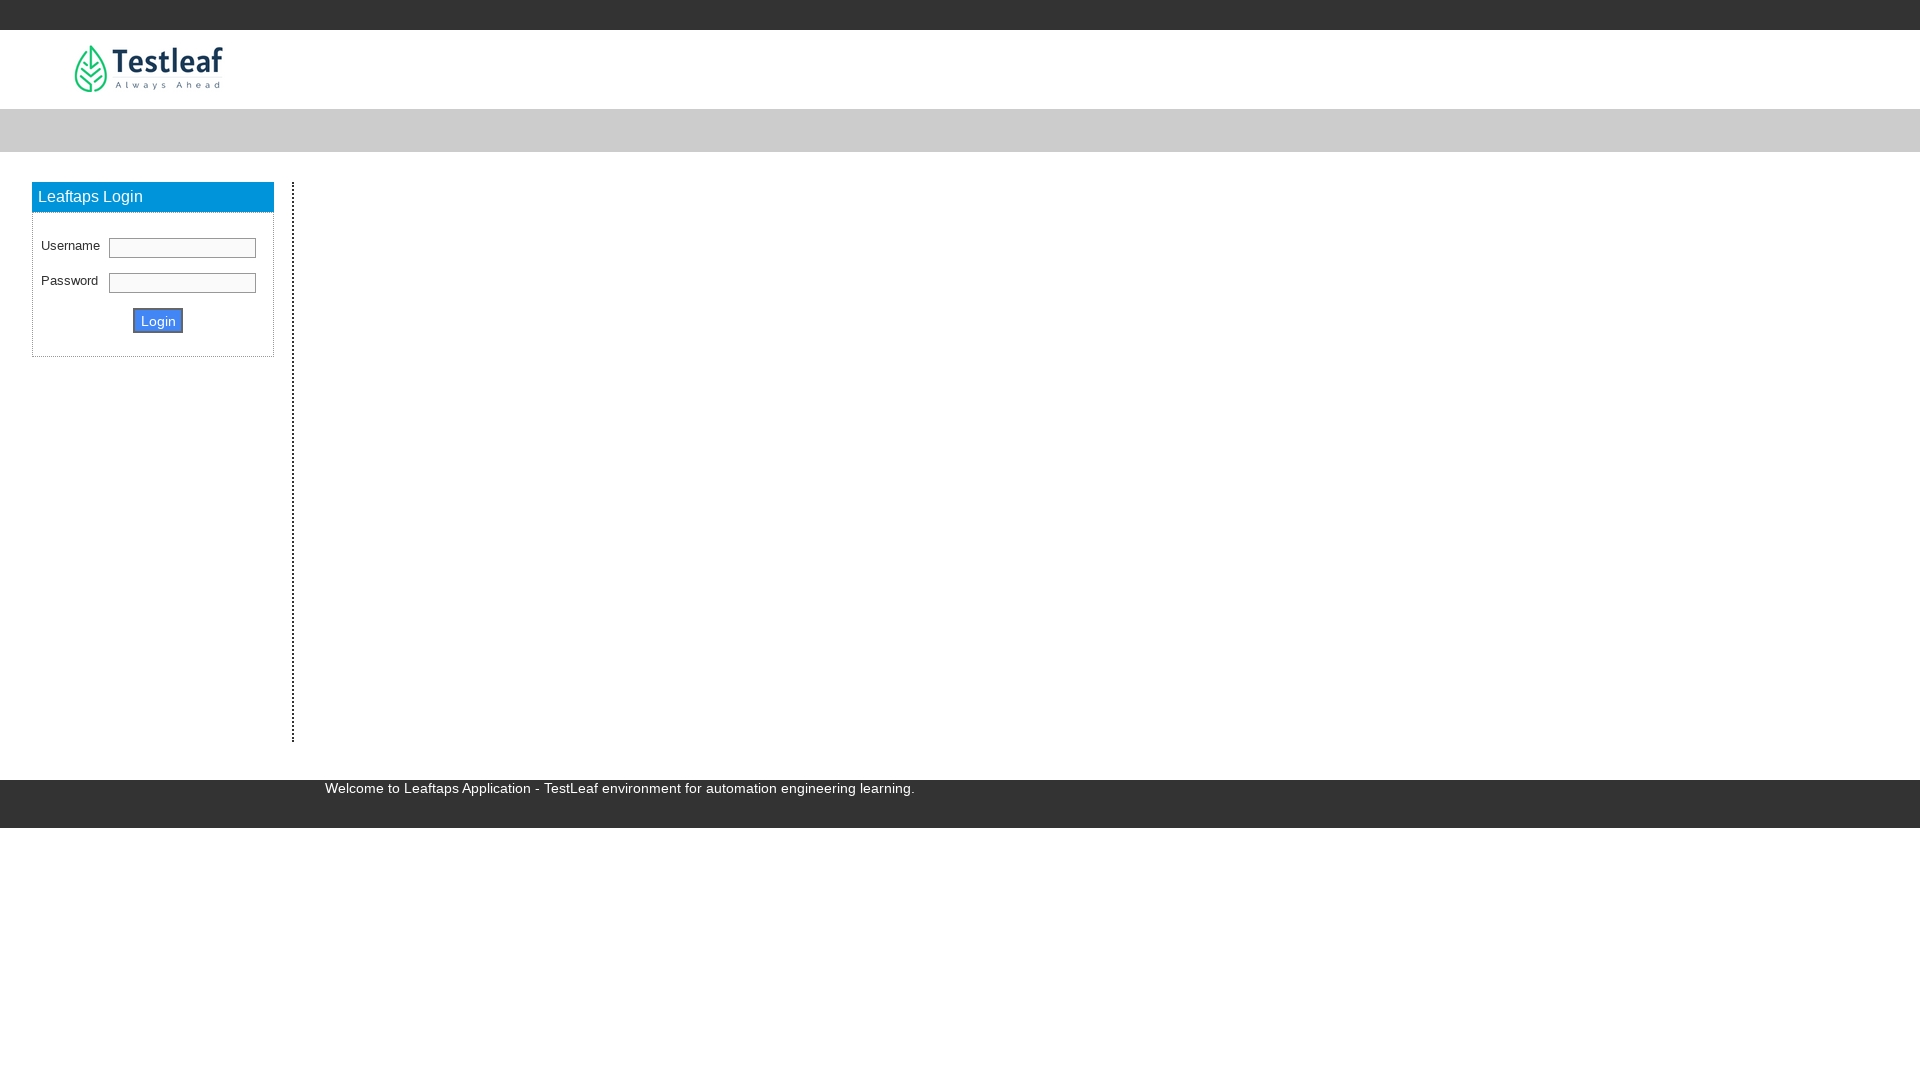

Page fully loaded (DOM content ready)
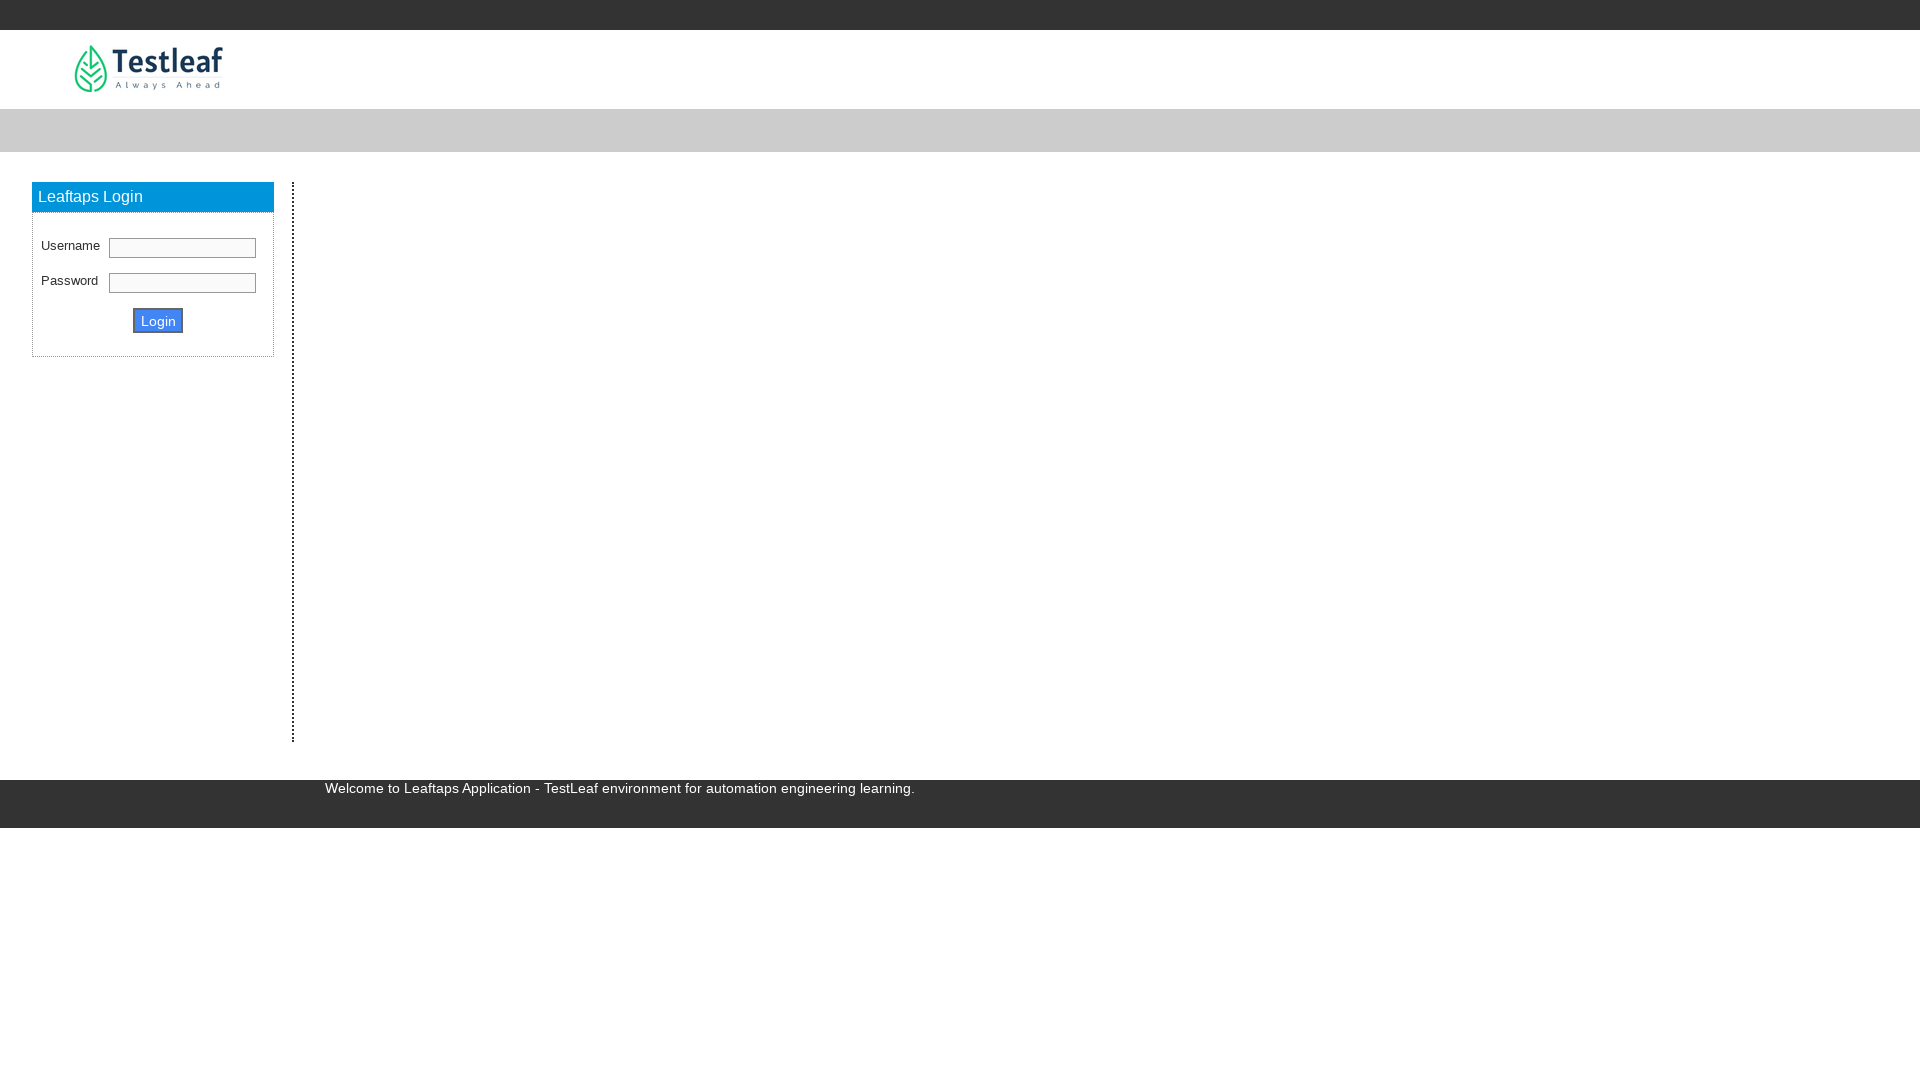

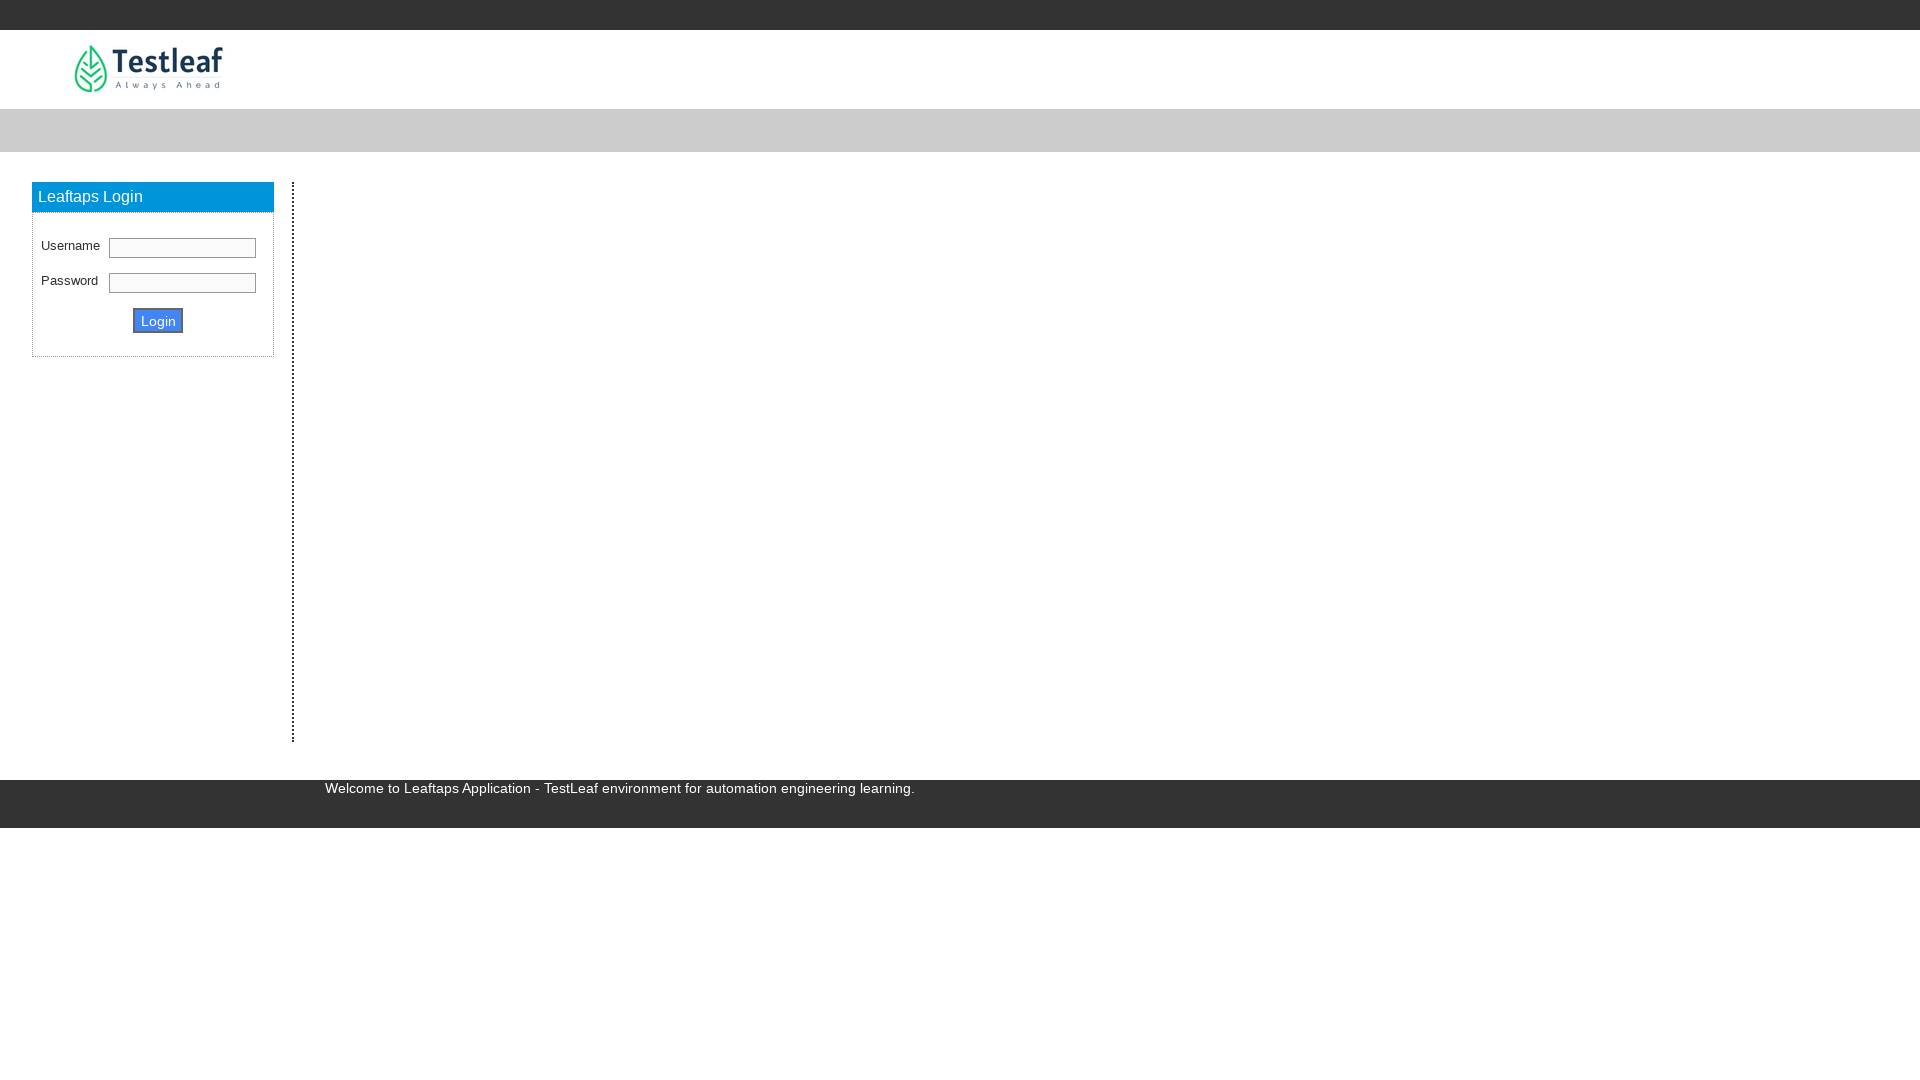